Tests JavaScript alert and confirm dialog handling by entering a name, triggering an alert and accepting it, then triggering a confirm dialog and dismissing it.

Starting URL: https://rahulshettyacademy.com/AutomationPractice/

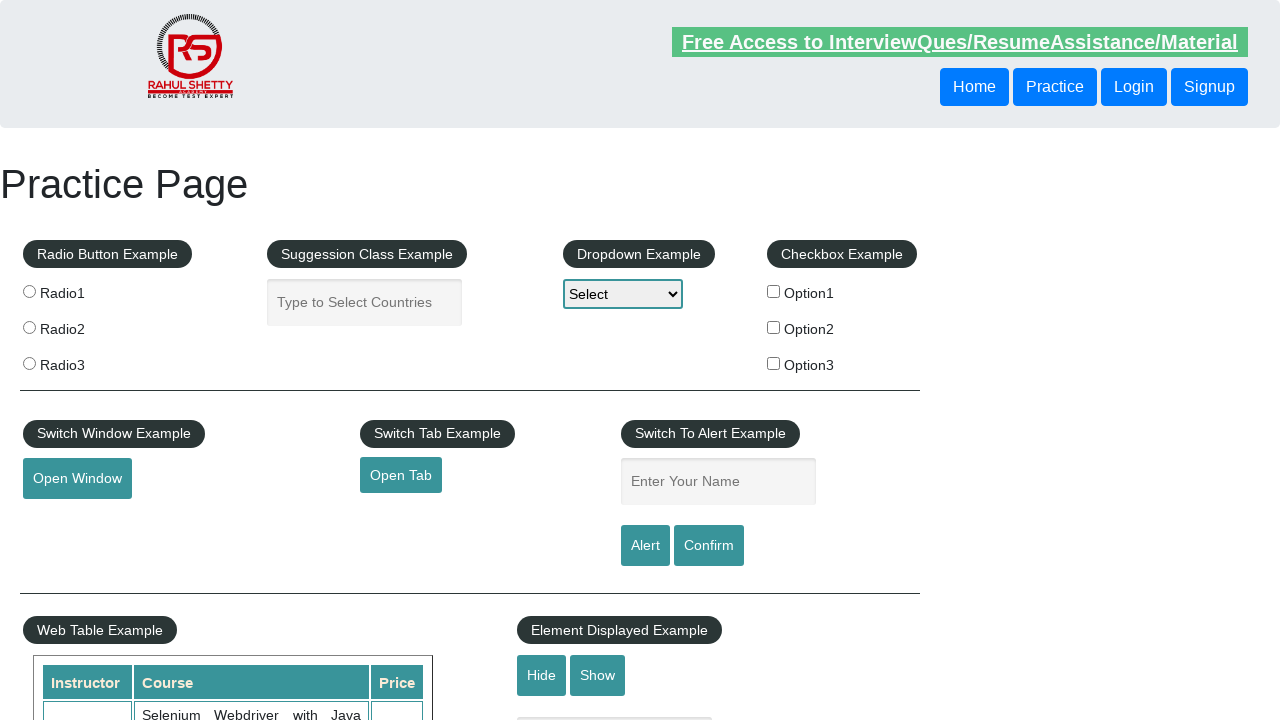

Filled name input field with 'Boney' on #name
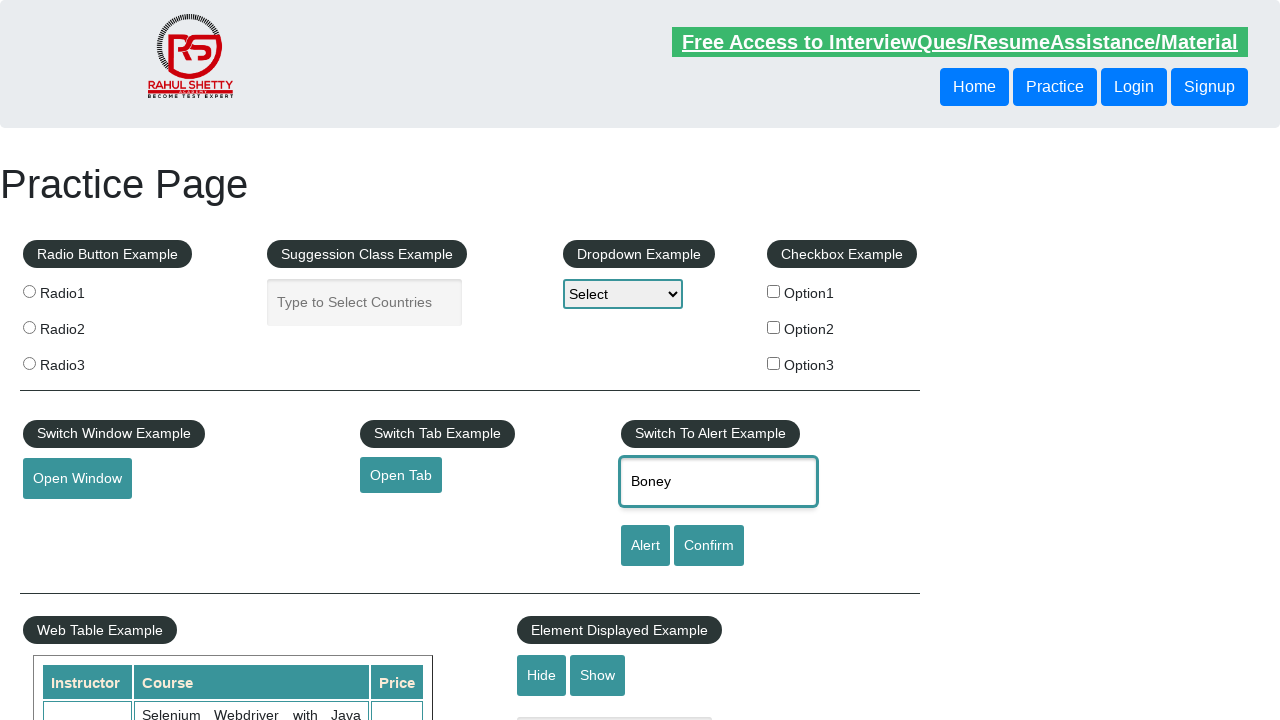

Set up dialog handler to accept alert
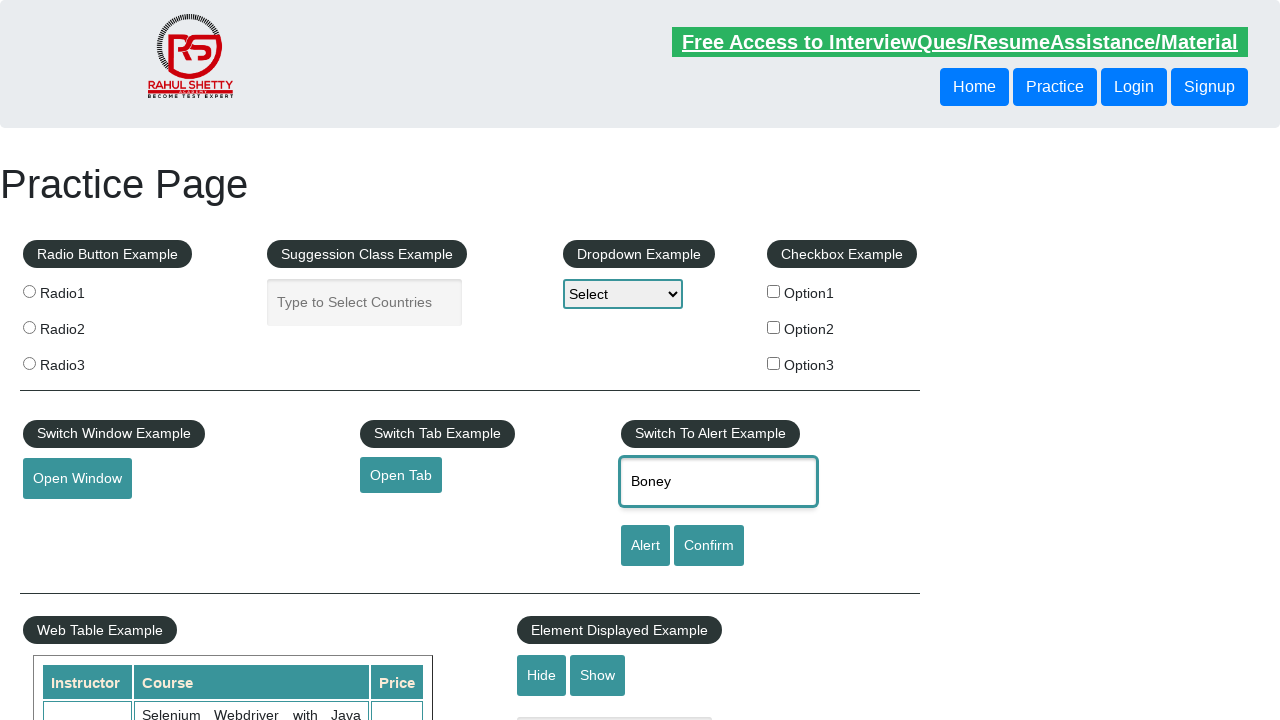

Clicked alert button to trigger alert dialog at (645, 546) on #alertbtn
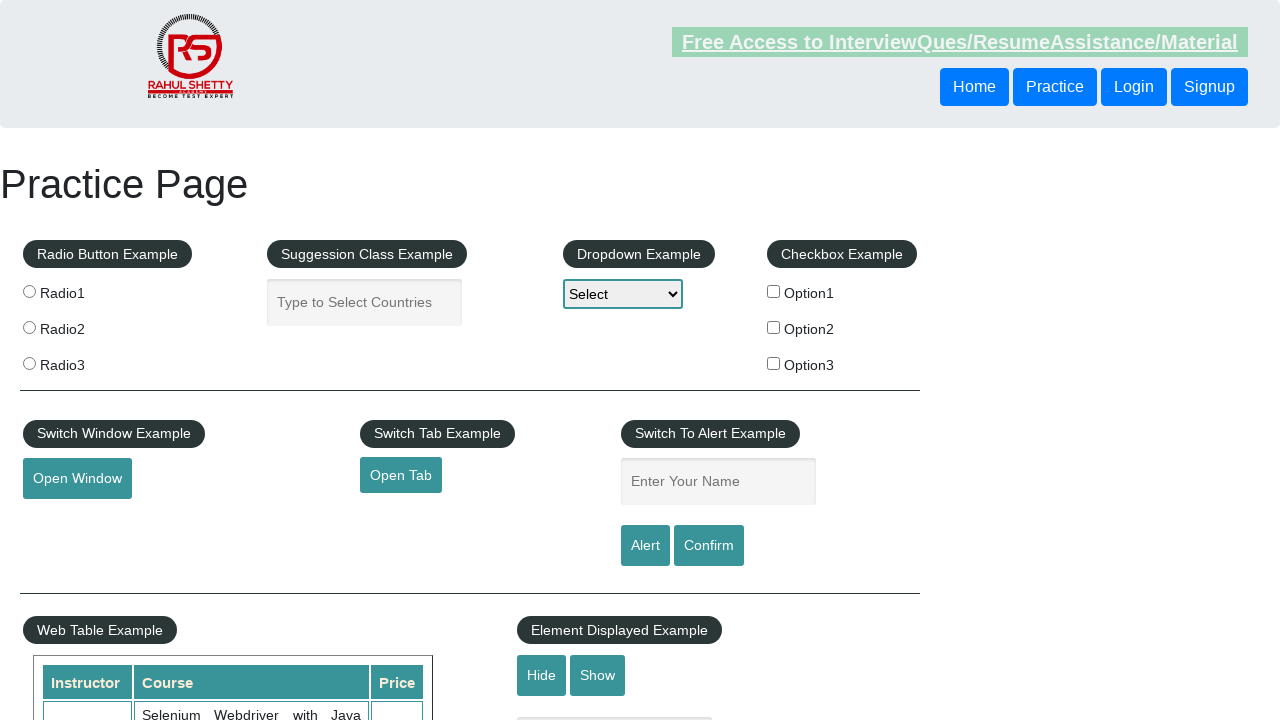

Waited 500ms for alert to be processed
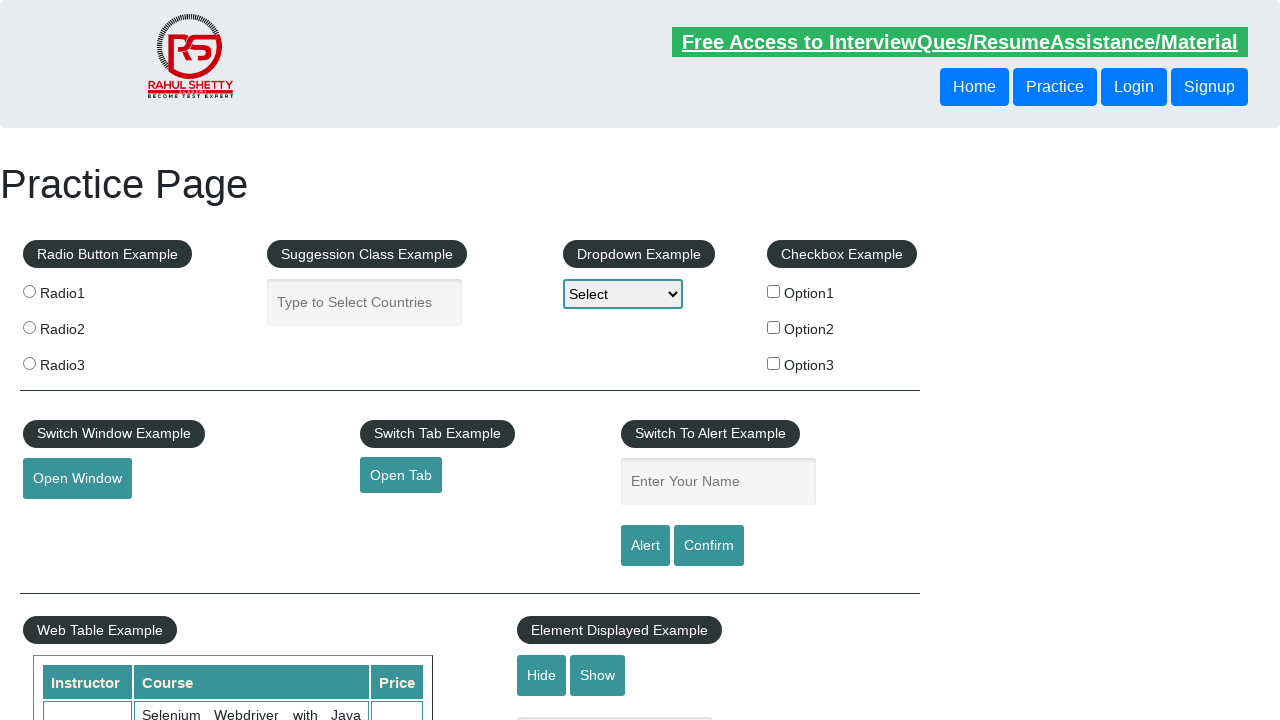

Set up dialog handler to dismiss confirm dialog
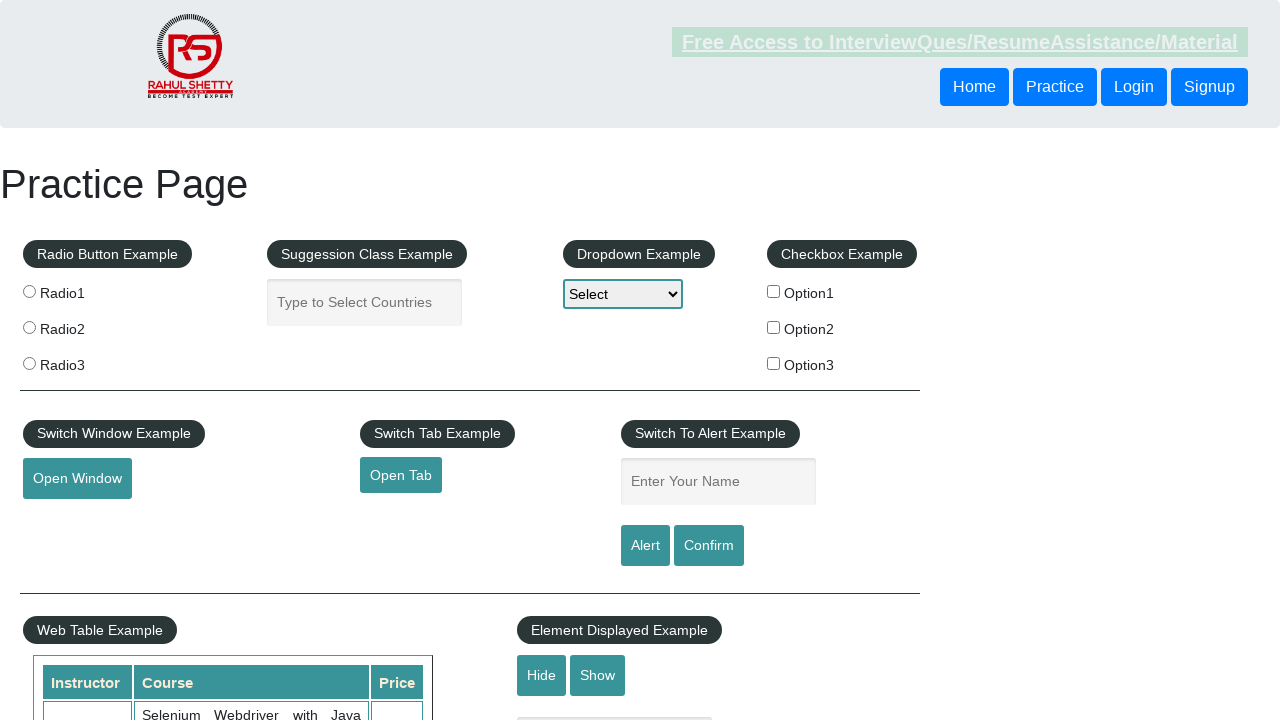

Clicked confirm button to trigger confirm dialog at (709, 546) on #confirmbtn
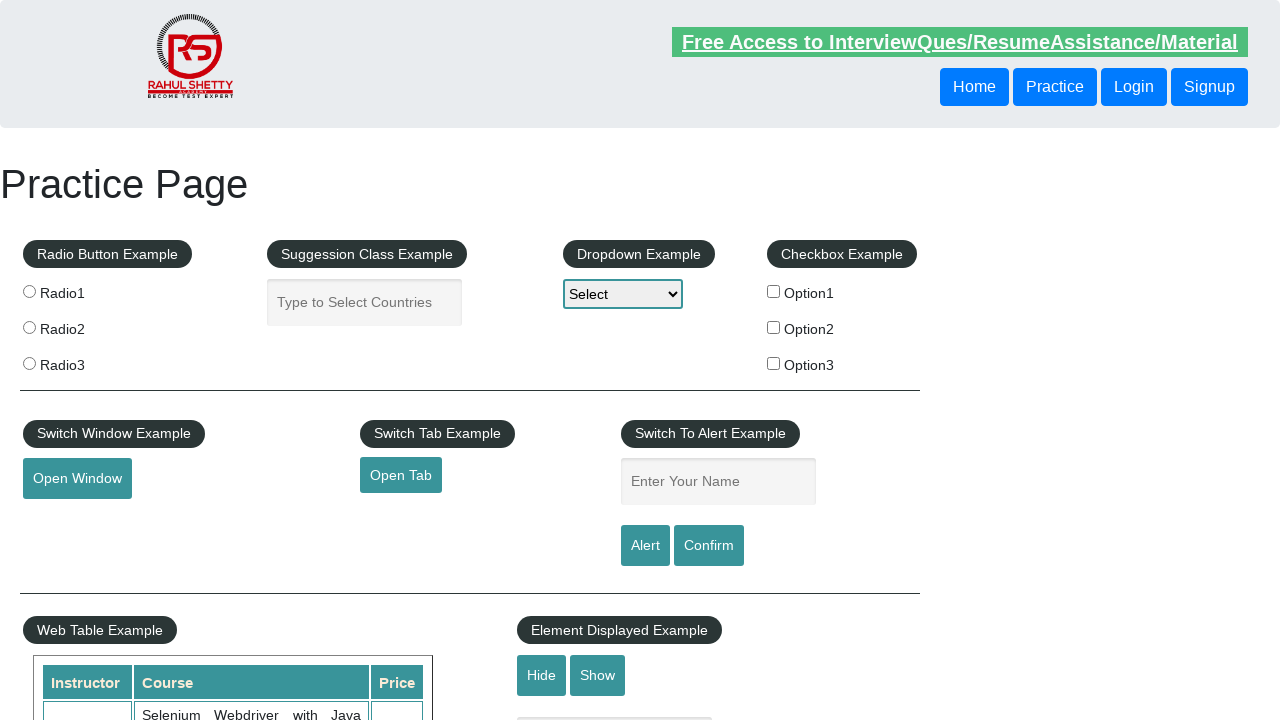

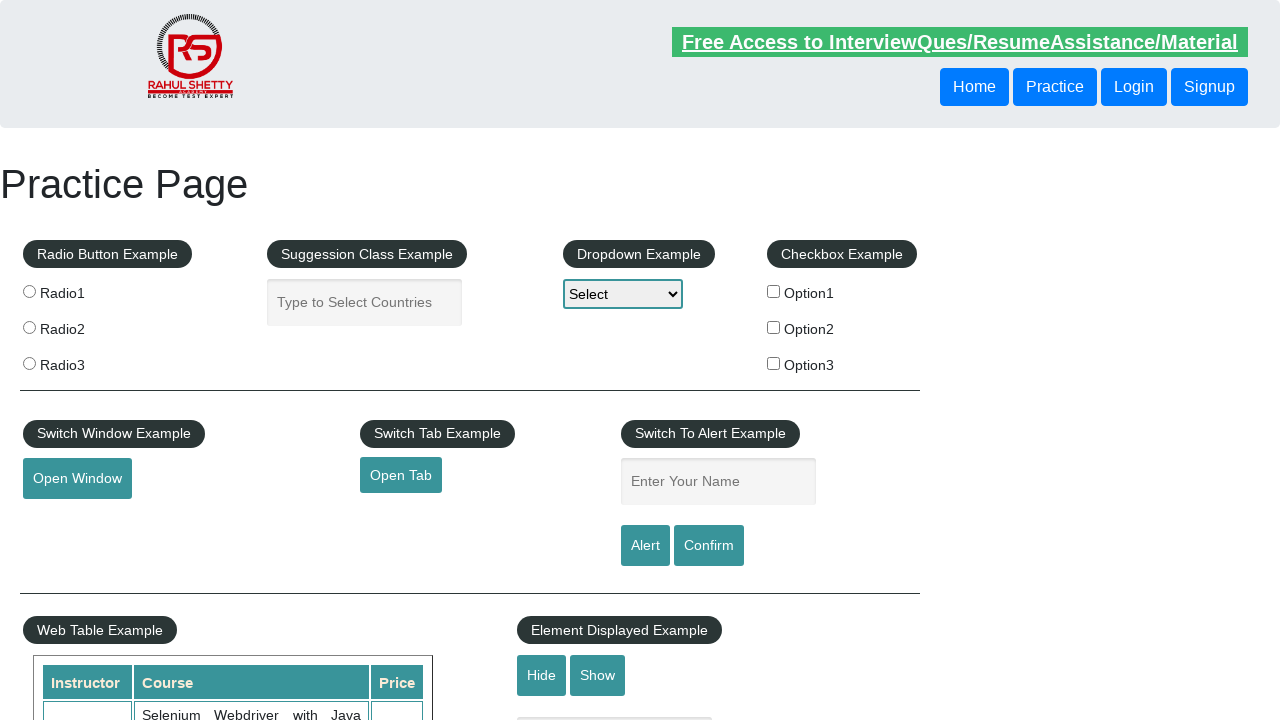